Tests that clicking on Form Authentication navigates to the correct login URL

Starting URL: https://the-internet.herokuapp.com/

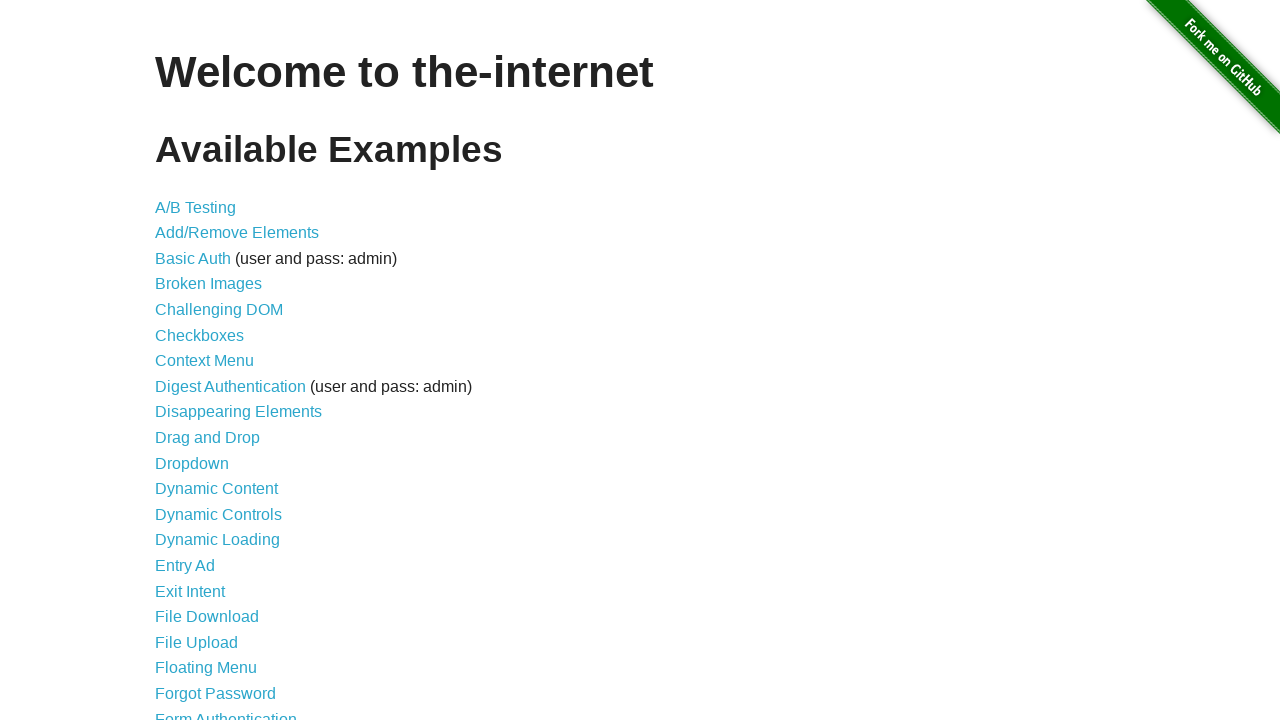

Clicked on Form Authentication link at (226, 712) on text="Form Authentication"
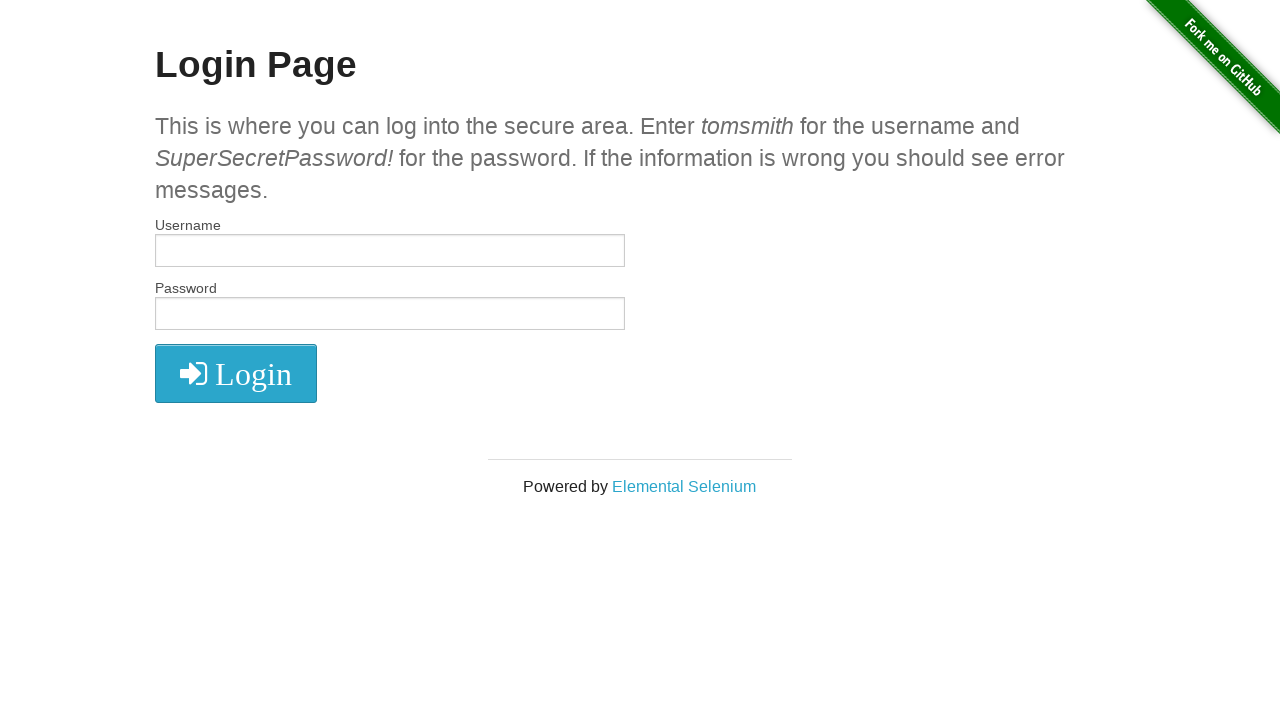

Verified navigation to correct login URL: https://the-internet.herokuapp.com/login
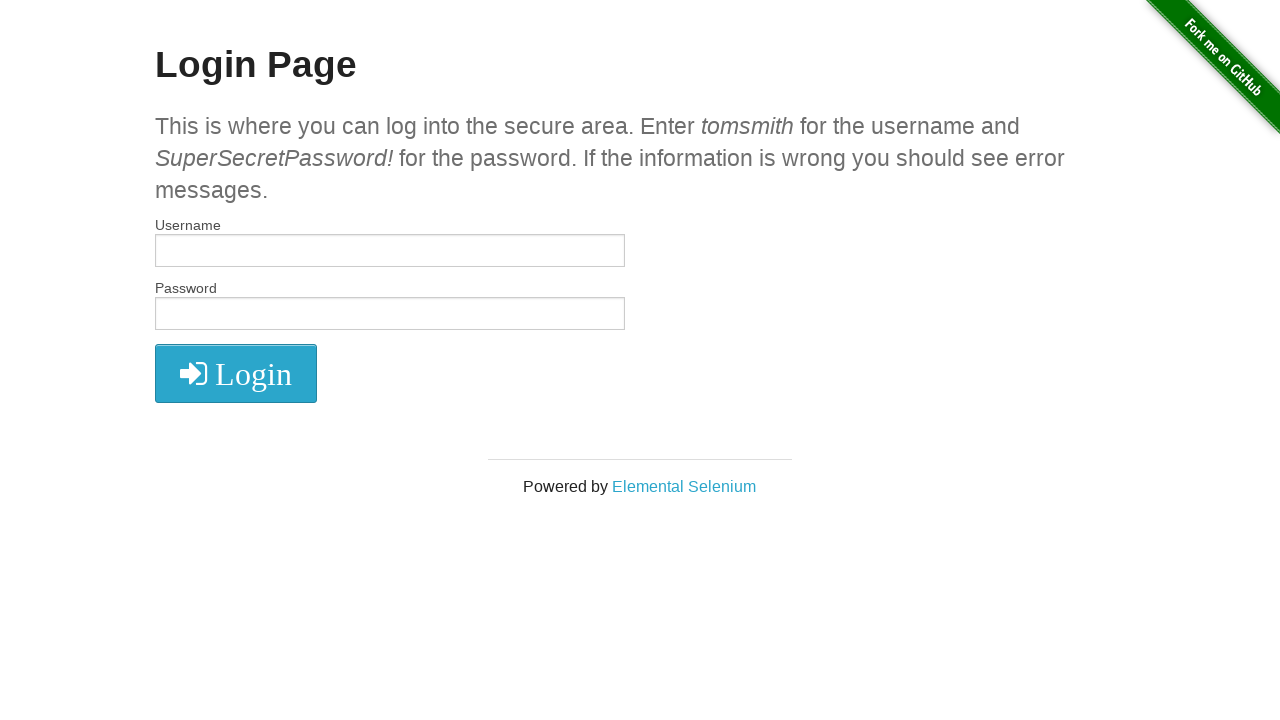

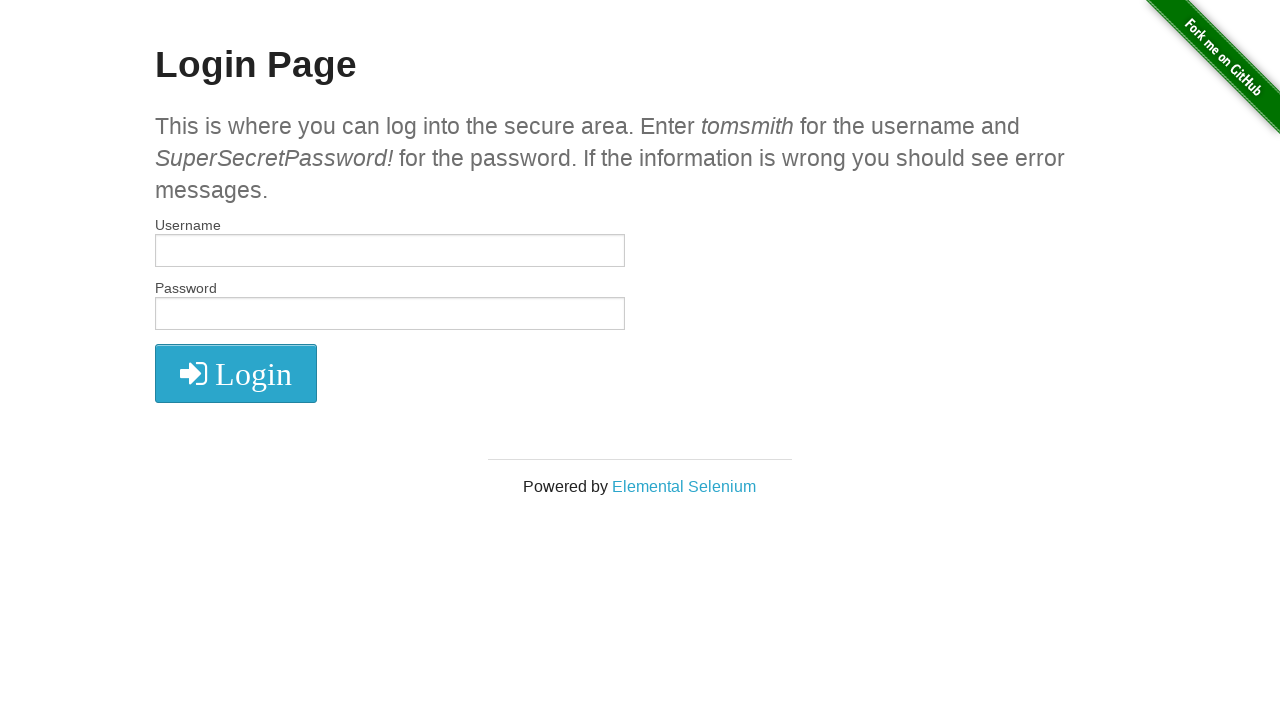